Tests modal dialog interaction by clicking a button to open a modal, then clicking the Close button to dismiss it.

Starting URL: https://bonigarcia.dev/selenium-webdriver-java/dialog-boxes.html

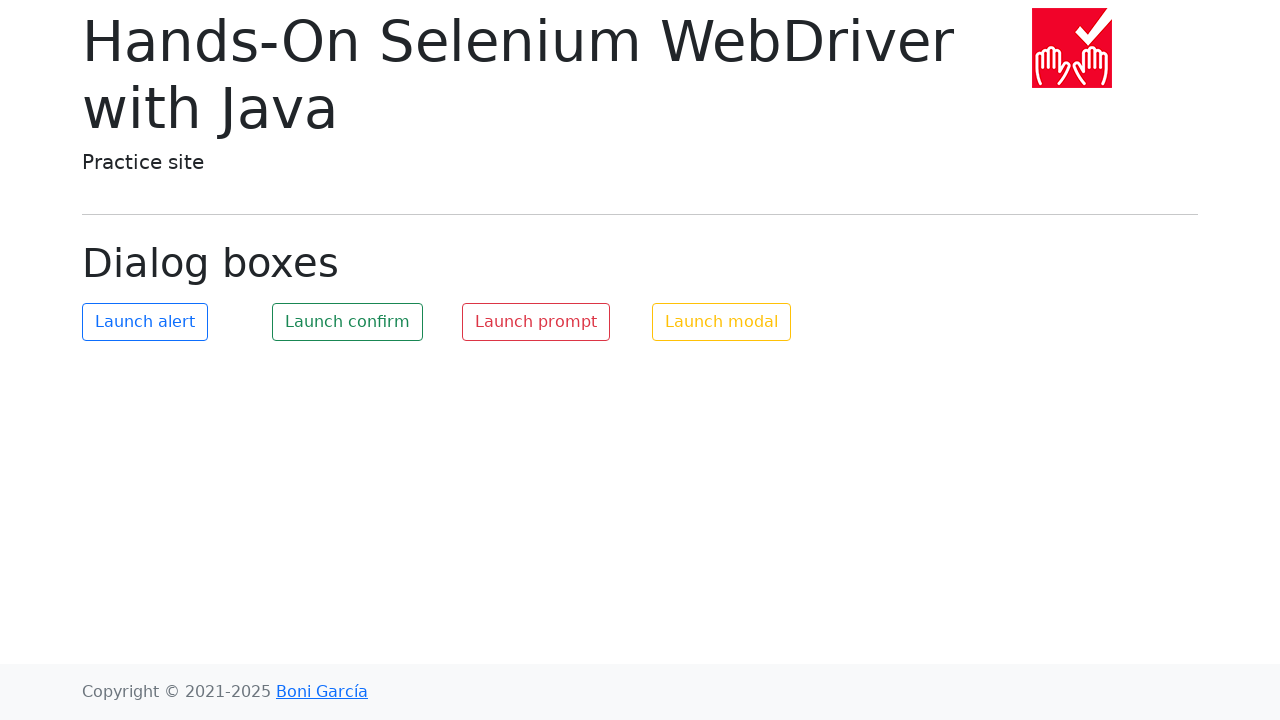

Clicked button to open modal dialog at (722, 322) on #my-modal
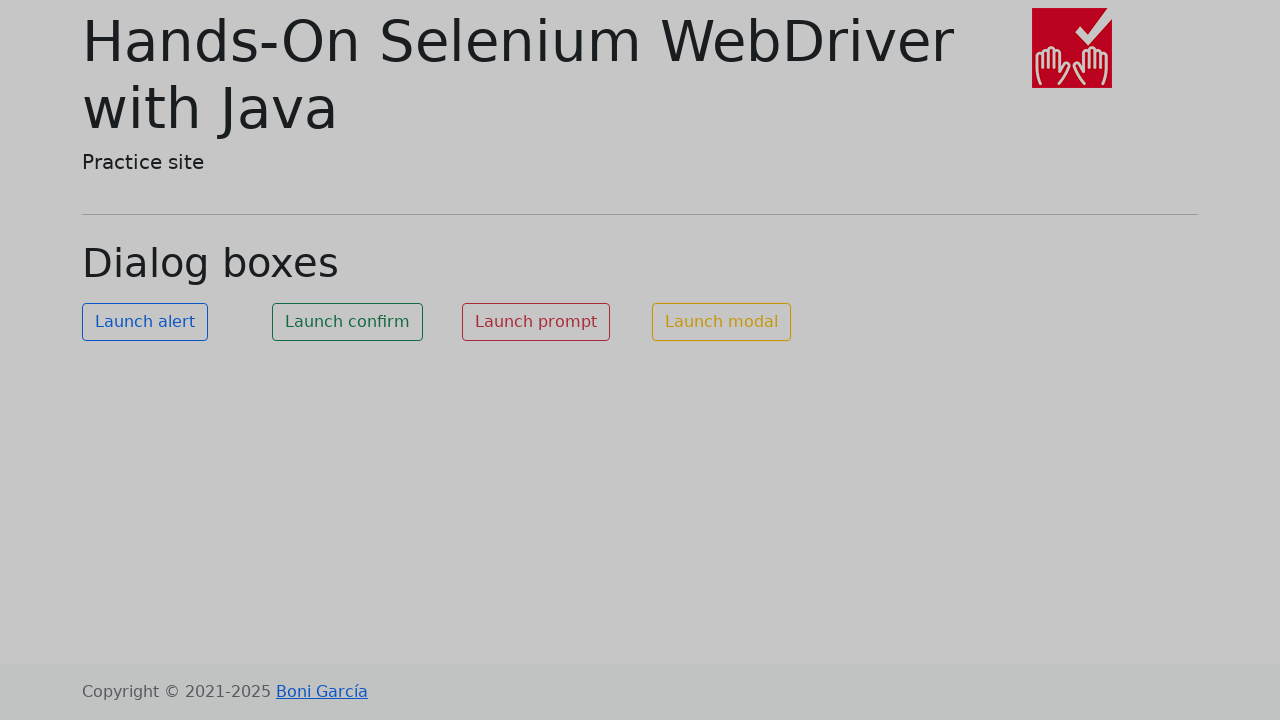

Close button became visible and clickable
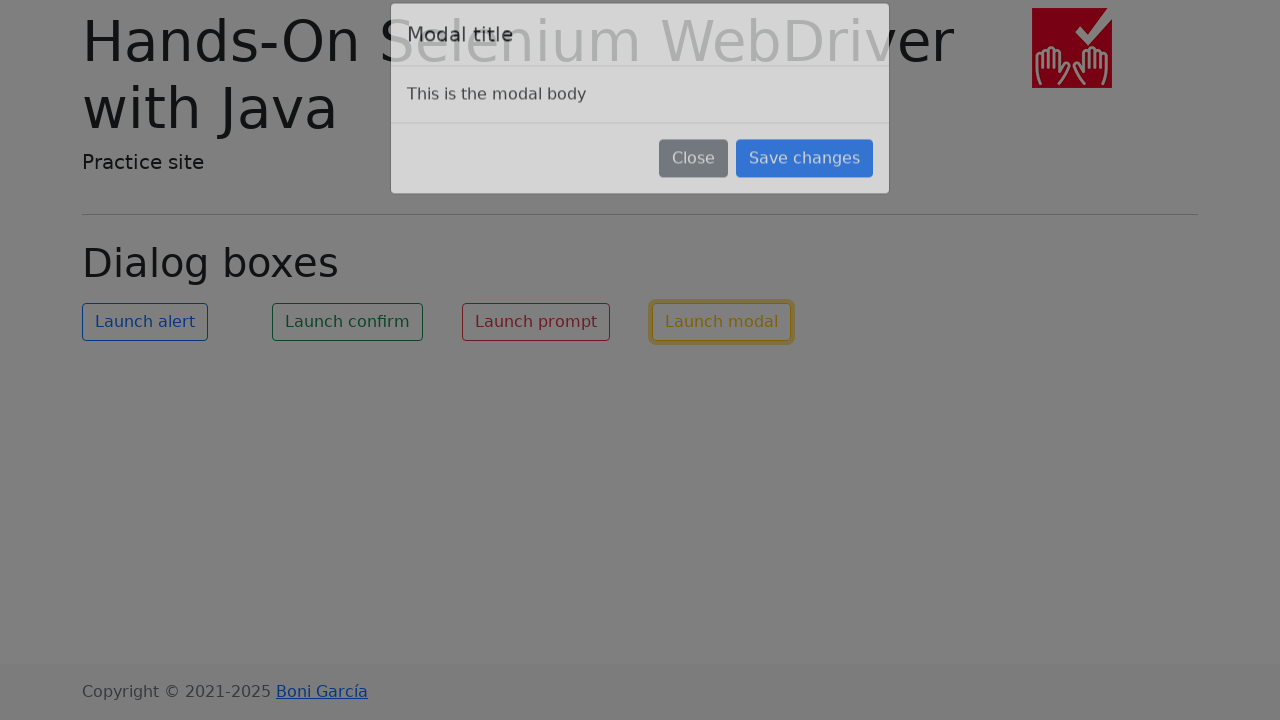

Clicked Close button to dismiss modal at (694, 184) on xpath=//button[text() = 'Close']
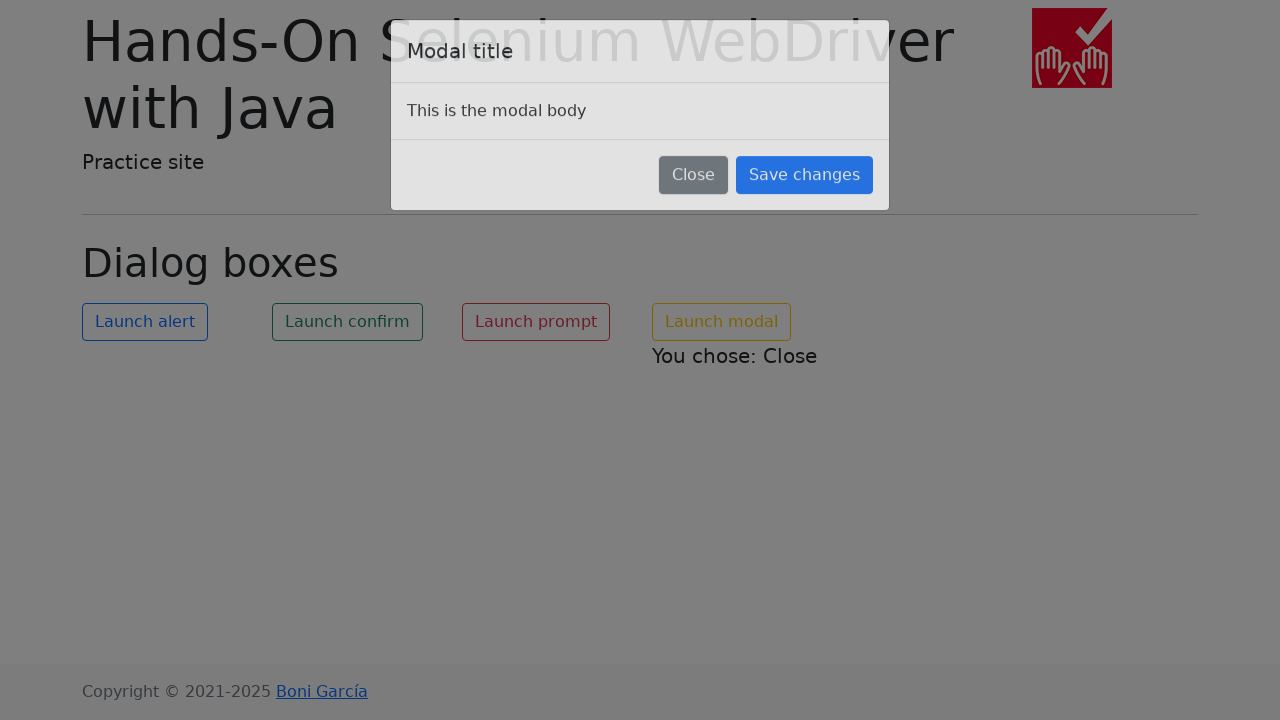

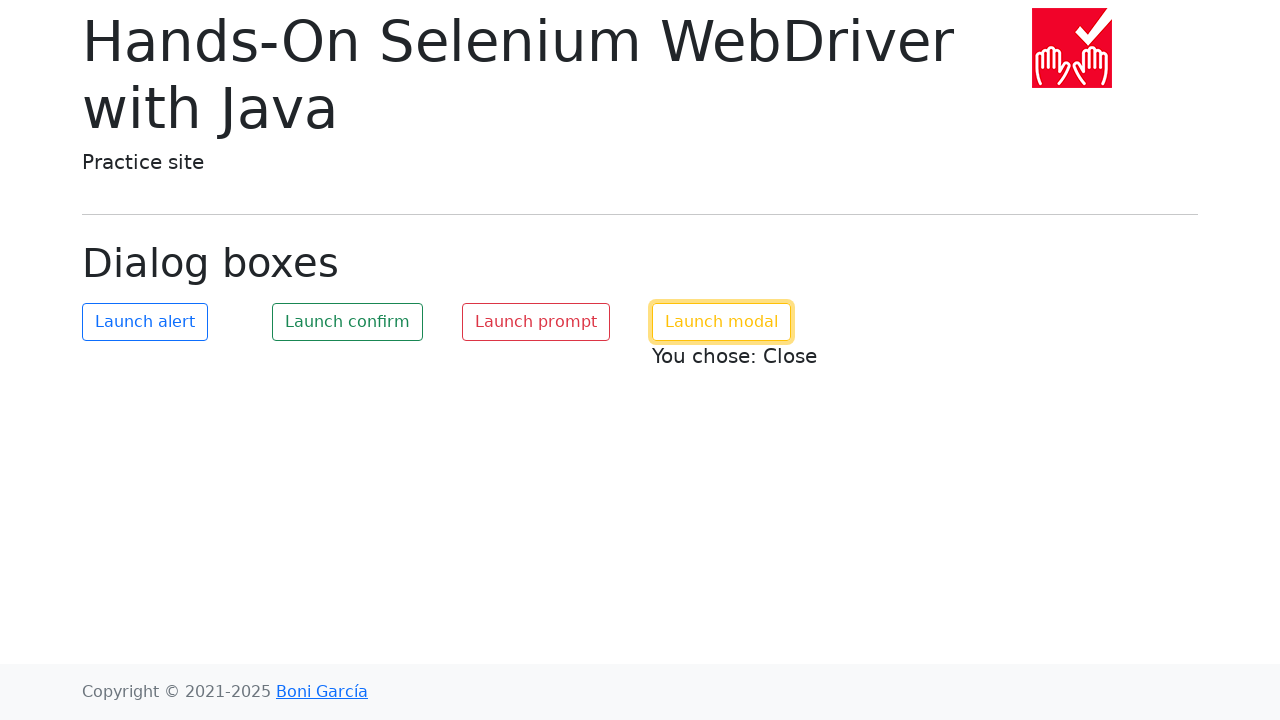